Tests JavaScript-based scrolling functionality by scrolling to different elements on the page using scrollIntoView

Starting URL: http://anish-selenium.blogspot.com/p/scrollintoview-using-javascriptexecutor.html

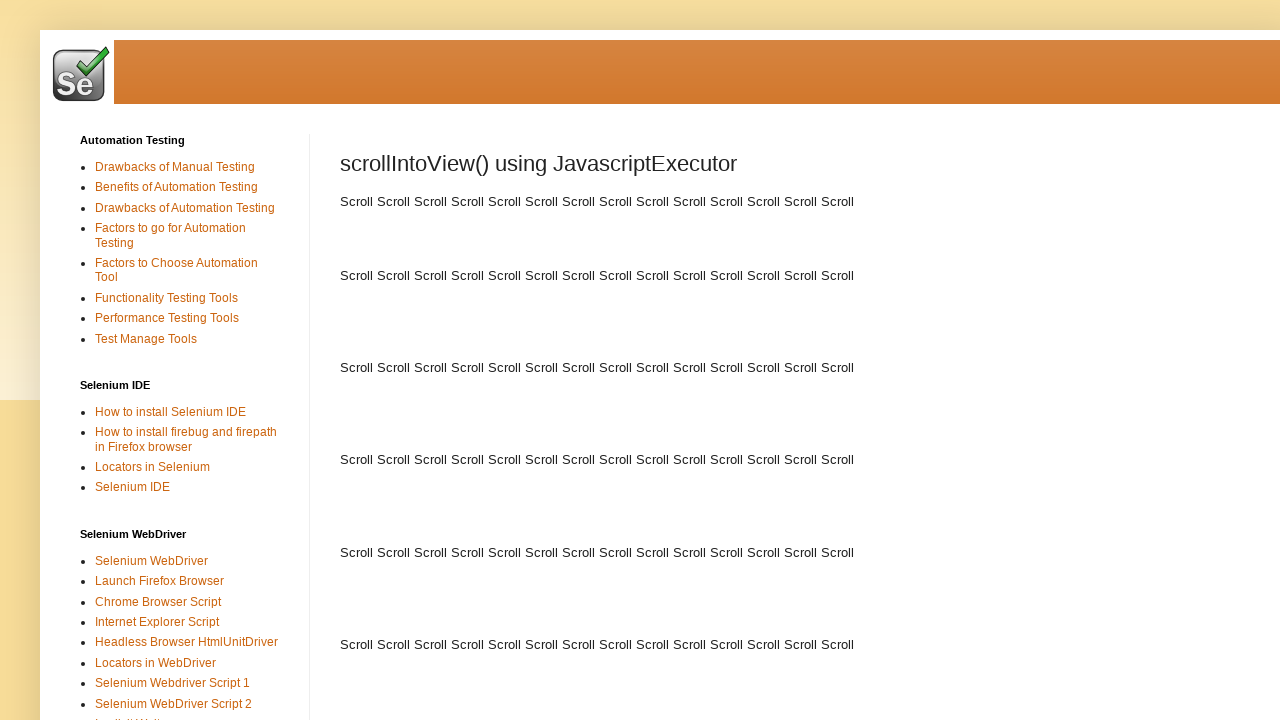

Scrolled down by 400 pixels using JavaScript
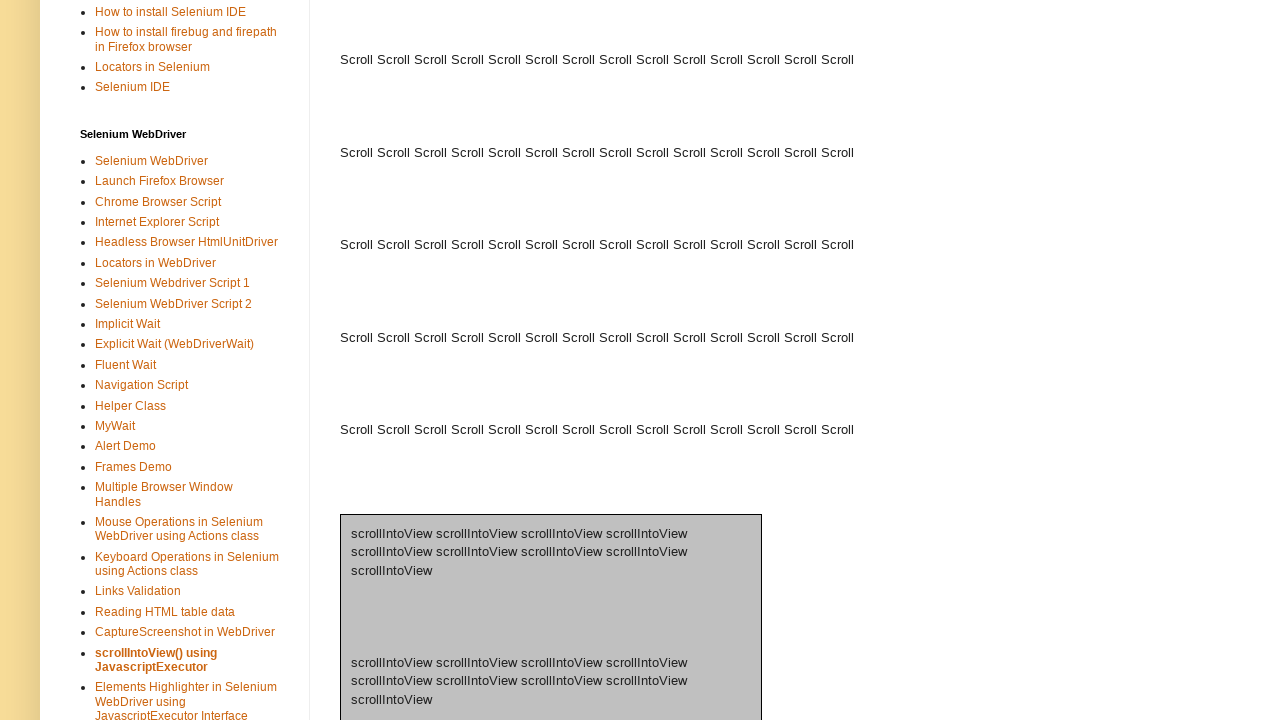

Scrolled to button element with id='b1'
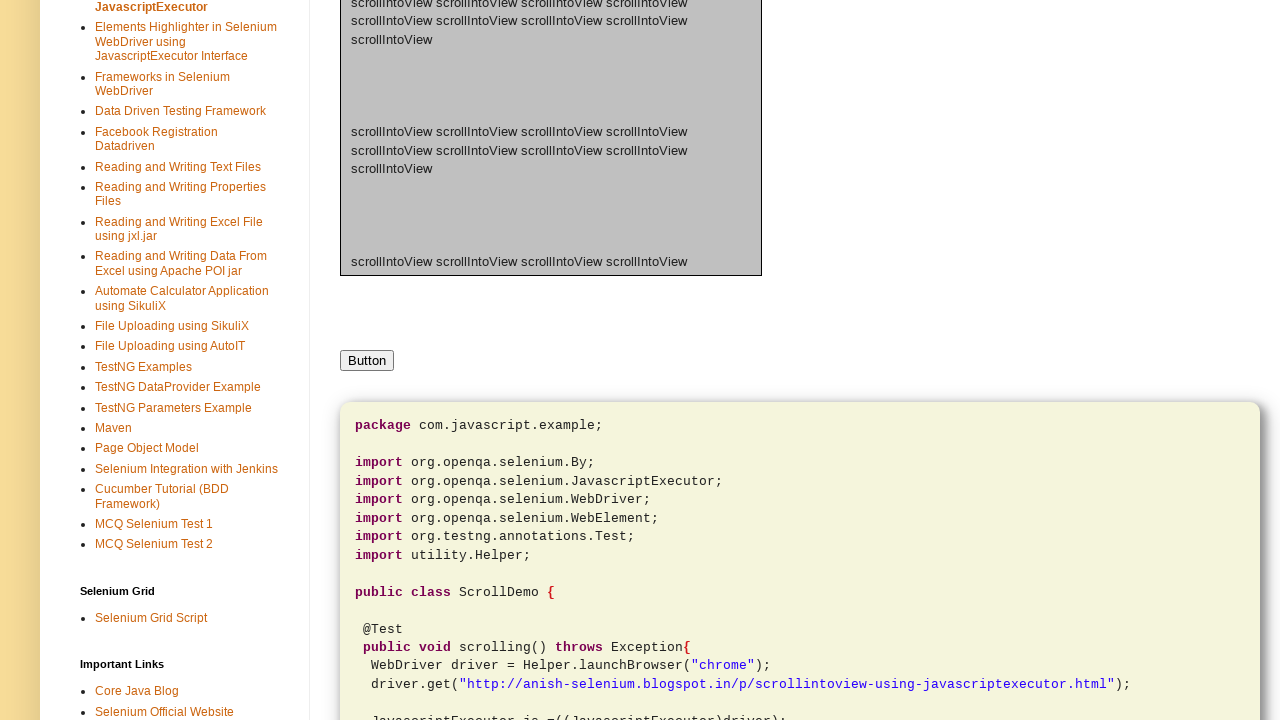

Scrolled up by 200 pixels using JavaScript
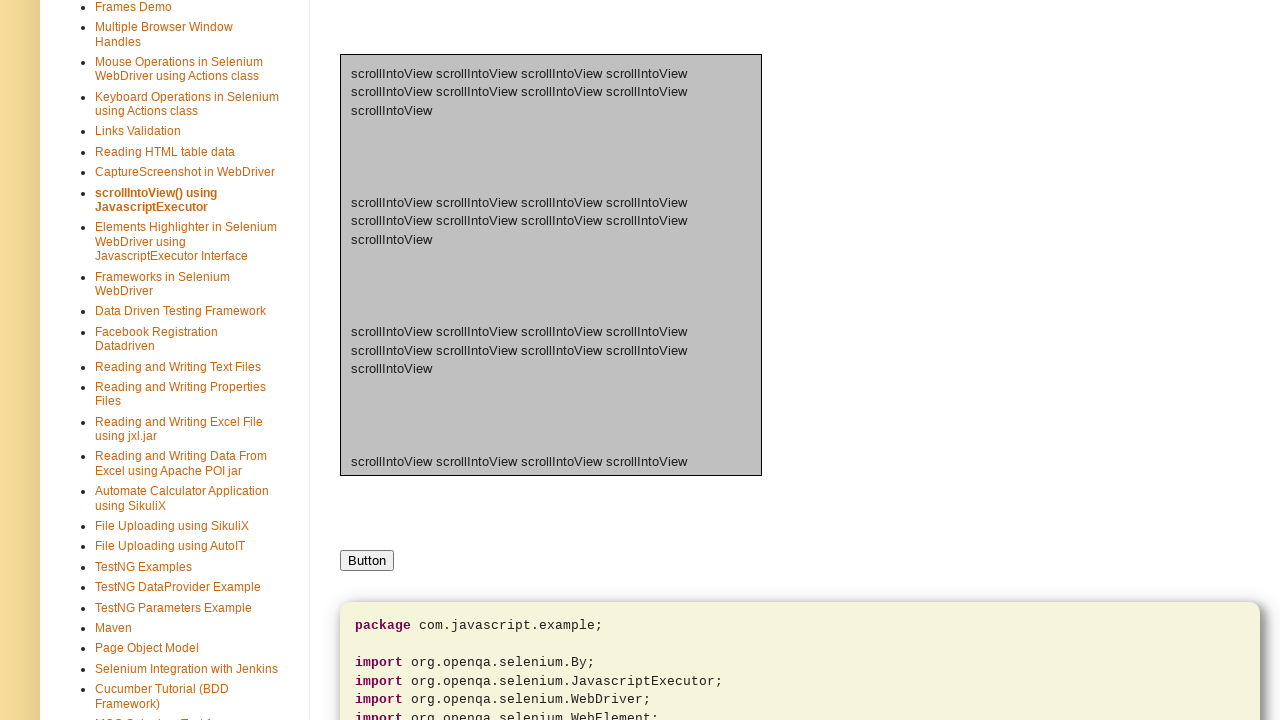

Scrolled to view box element with id='div1'
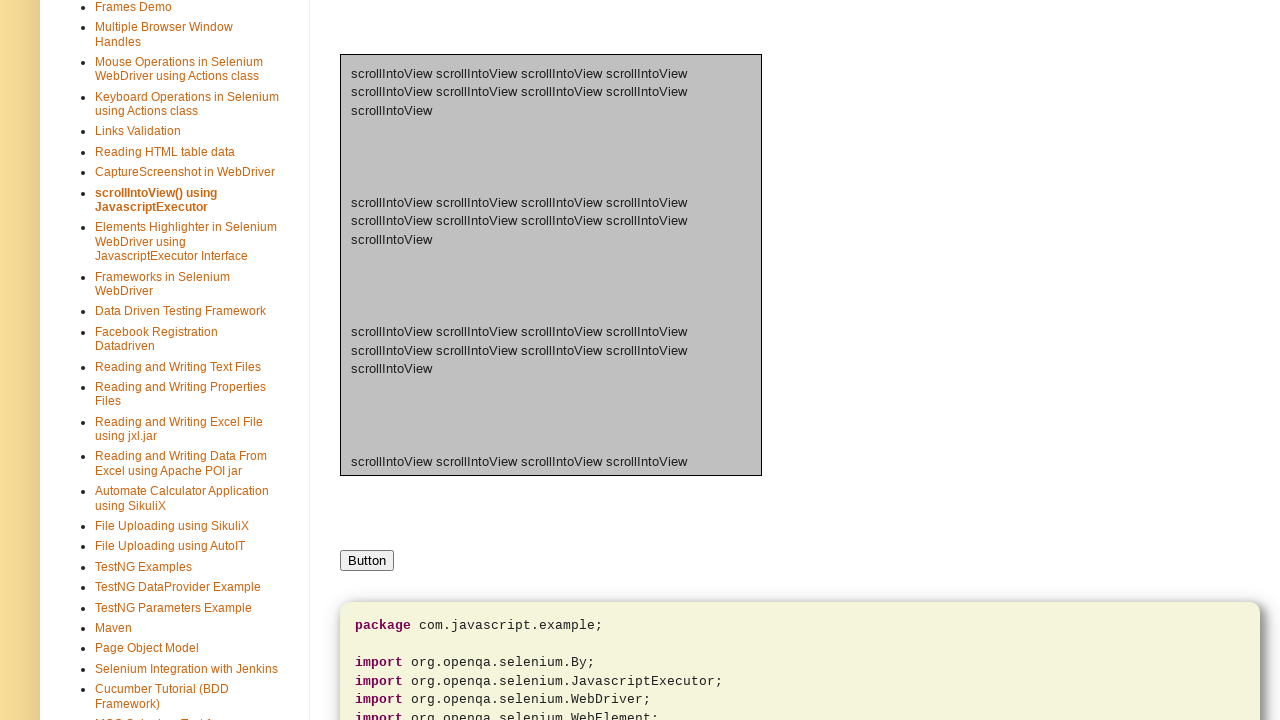

Scrolled to textbox element with id='input1'
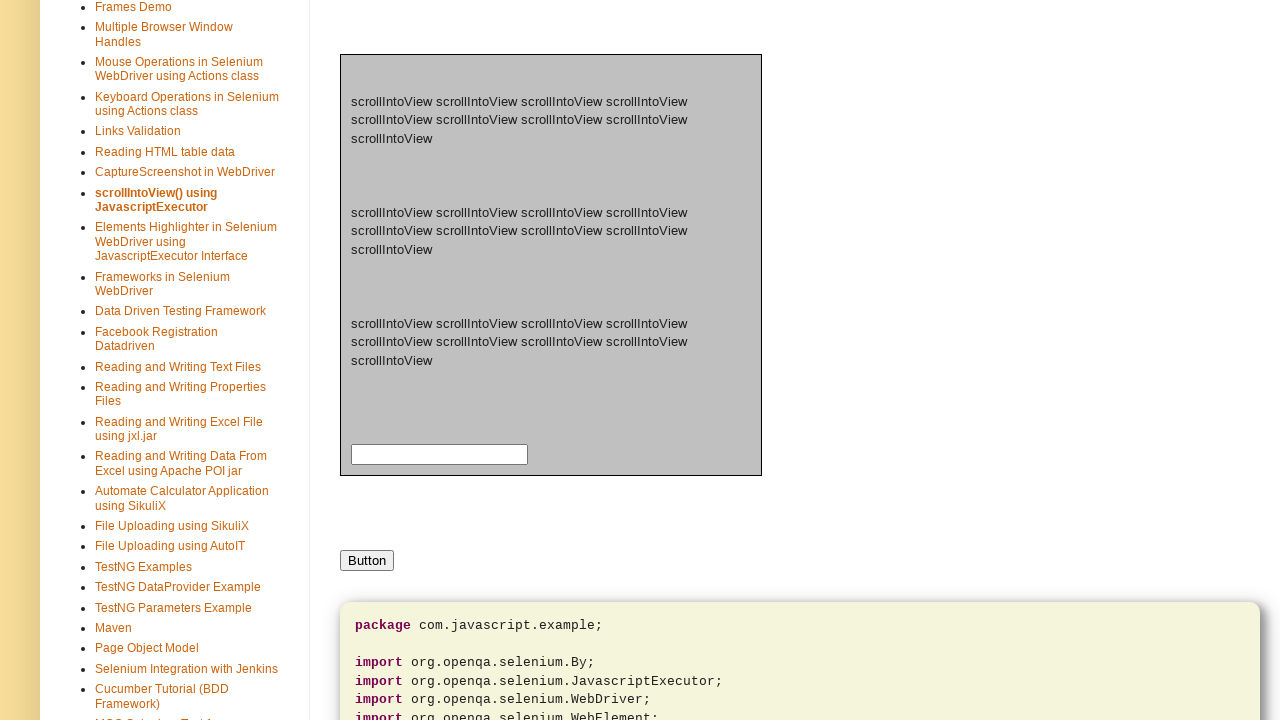

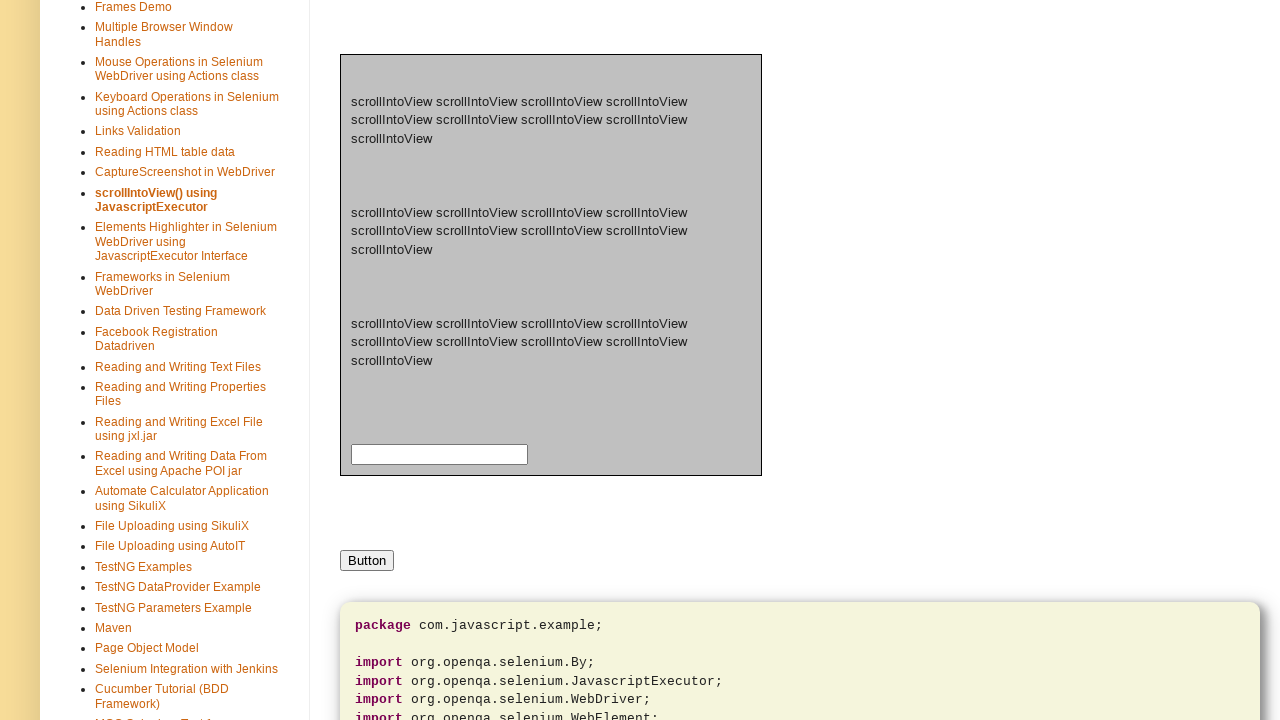